Tests checkbox functionality by clicking a checkbox, verifying it's selected, and confirming the total count of checkboxes on the page

Starting URL: https://rahulshettyacademy.com/AutomationPractice/

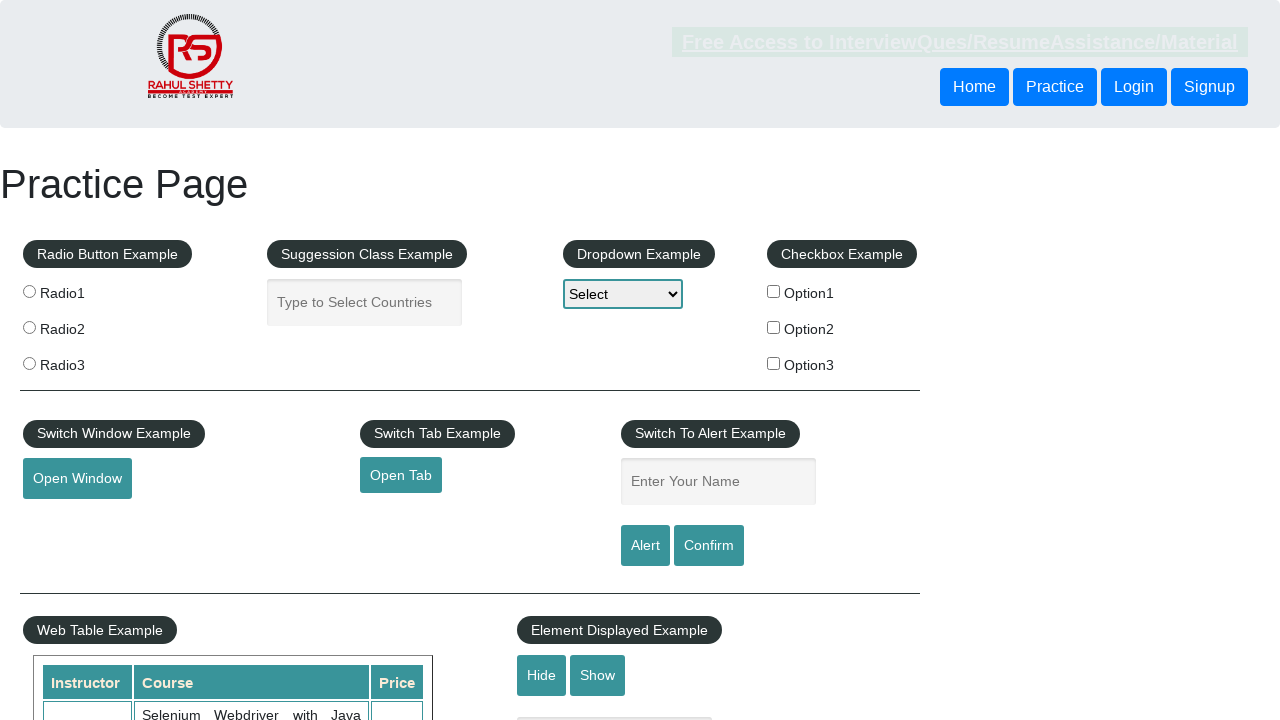

Clicked the first checkbox option (checkBoxOption1) at (774, 291) on #checkBoxOption1
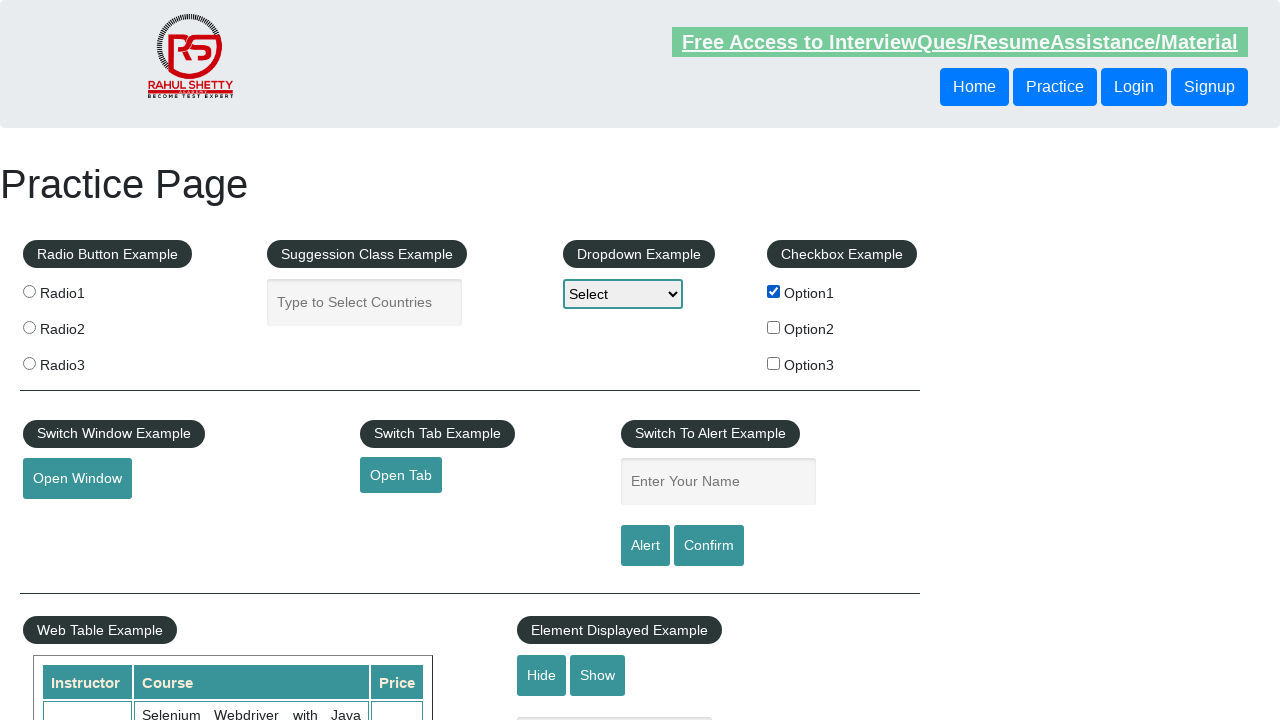

Verified that checkBoxOption1 is selected
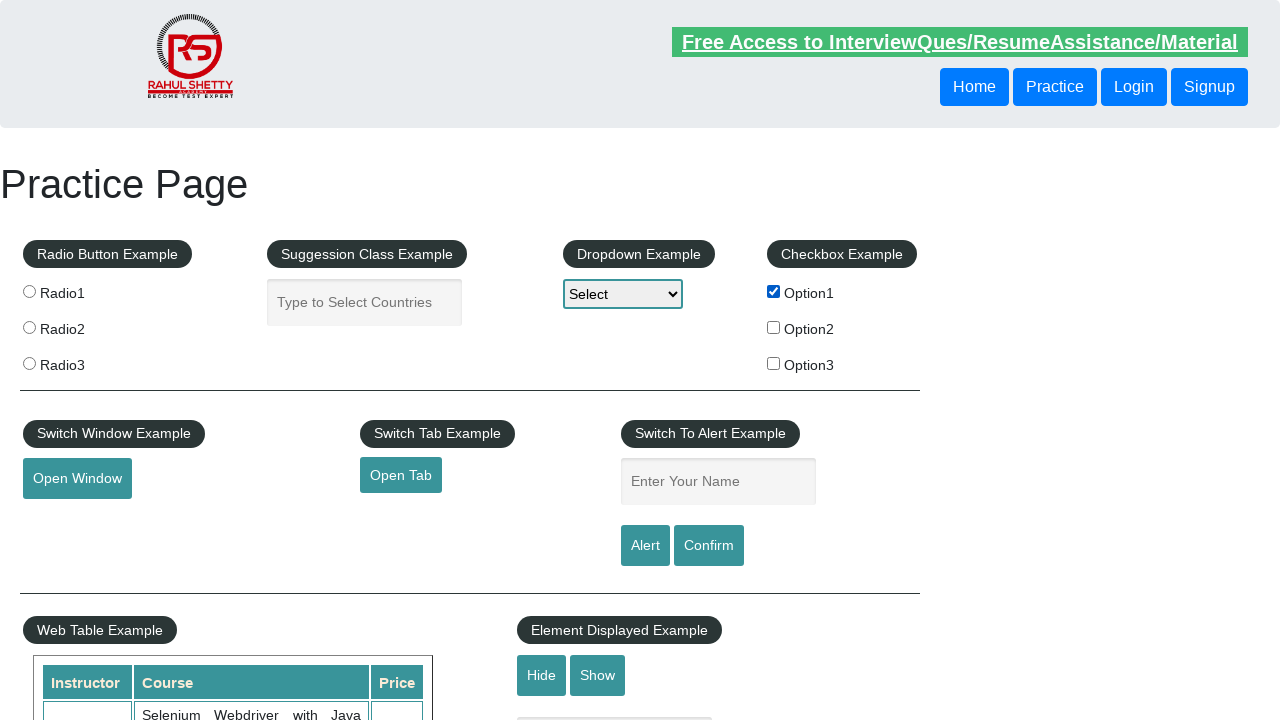

Located all checkboxes with name containing 'checkBoxOption'
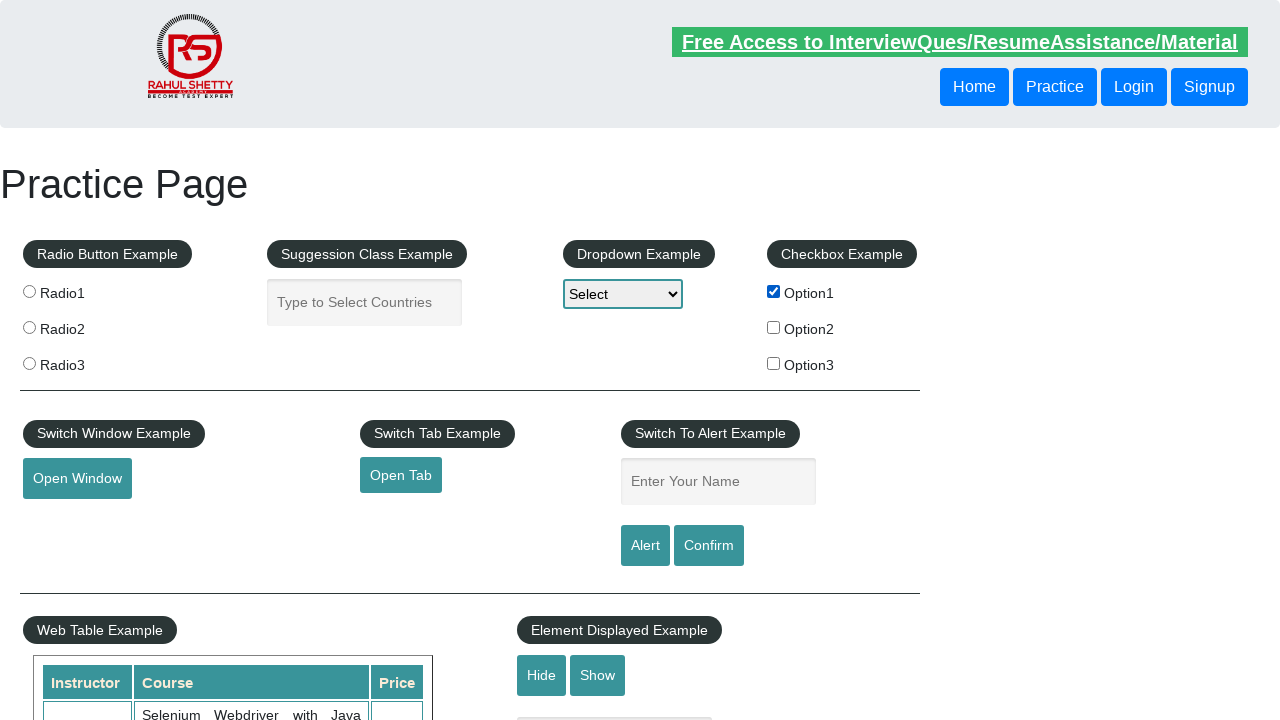

Verified that there are 3 checkboxes on the page
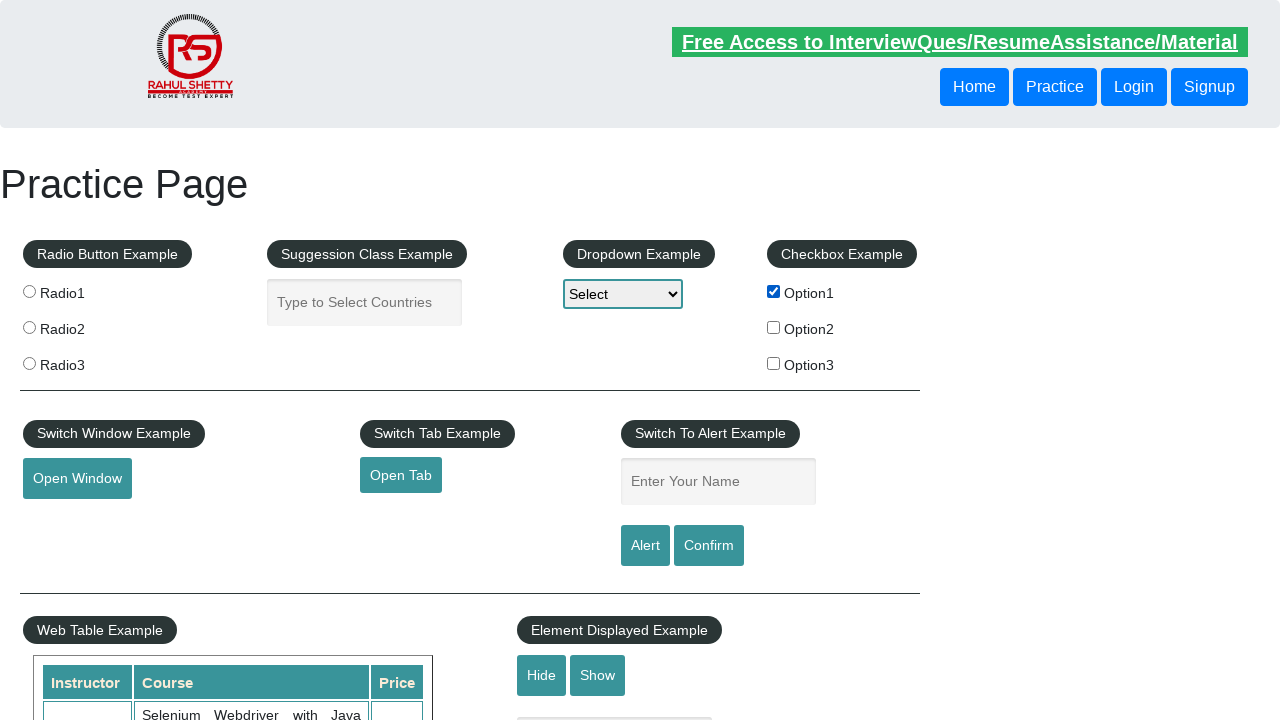

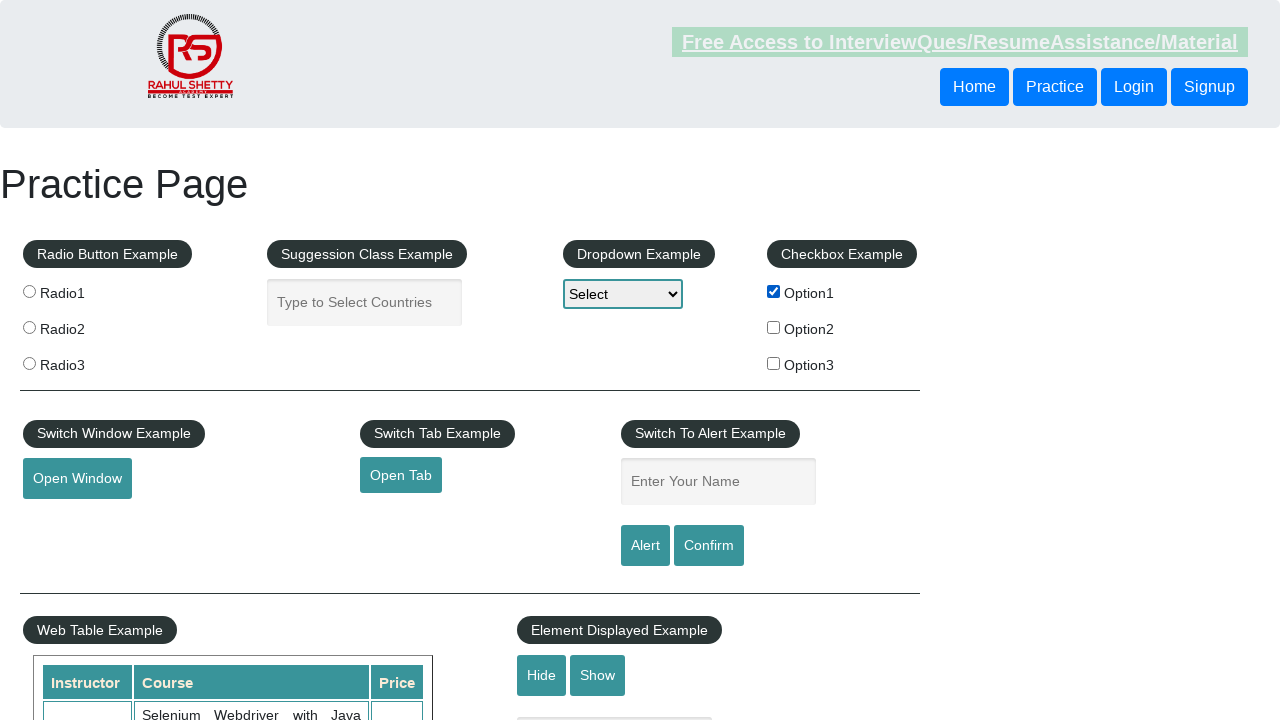